Tests Express account registration form by filling in email, first name, last name, and password fields

Starting URL: https://www.express.com/register

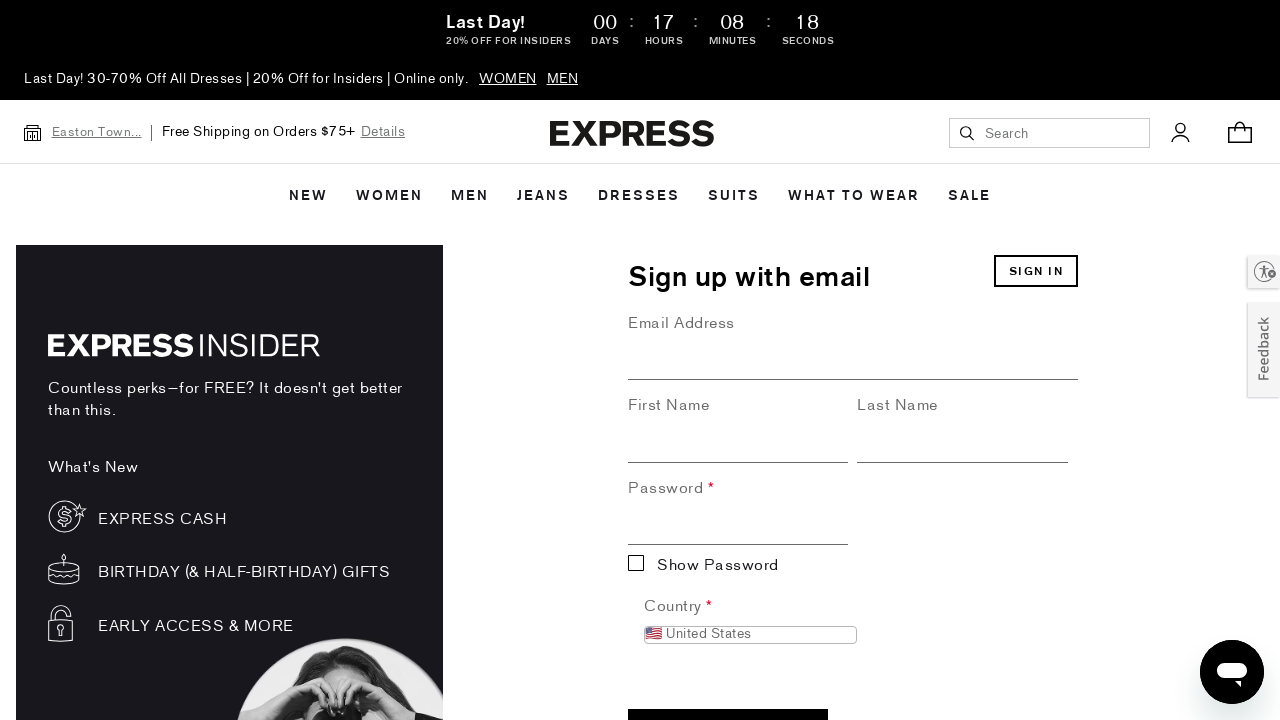

Cleared email field on //*[@id="content"]/section/section[2]/div/form/div[1]/div/input
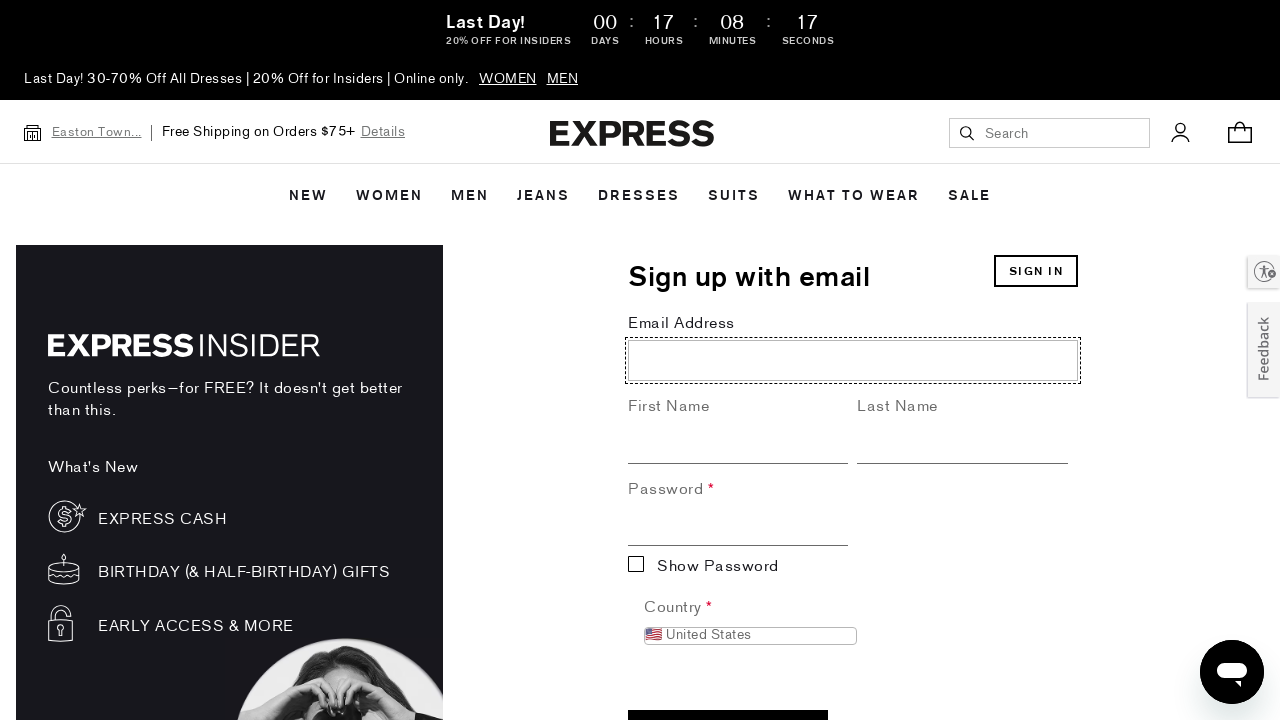

Filled email field with 'testuser234@example.com' on //*[@id="content"]/section/section[2]/div/form/div[1]/div/input
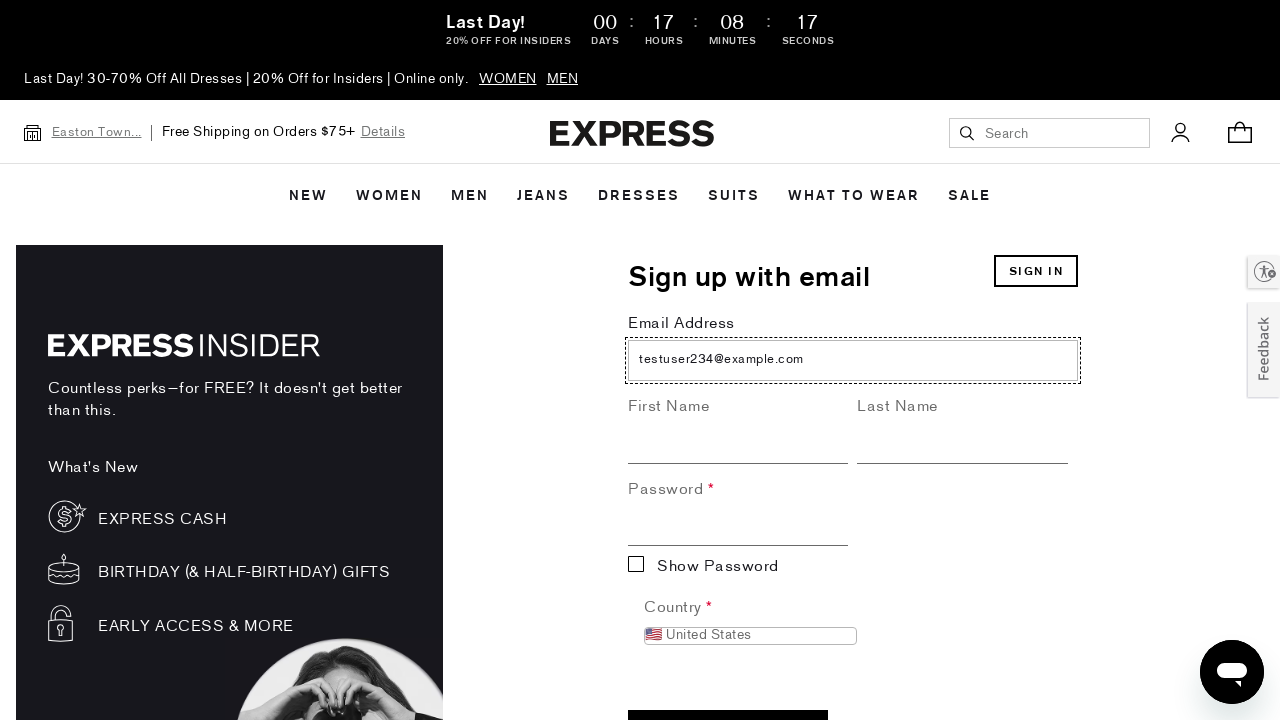

Cleared first name field on //*[@id="content"]/section/section[2]/div/form/div[1]/div/input
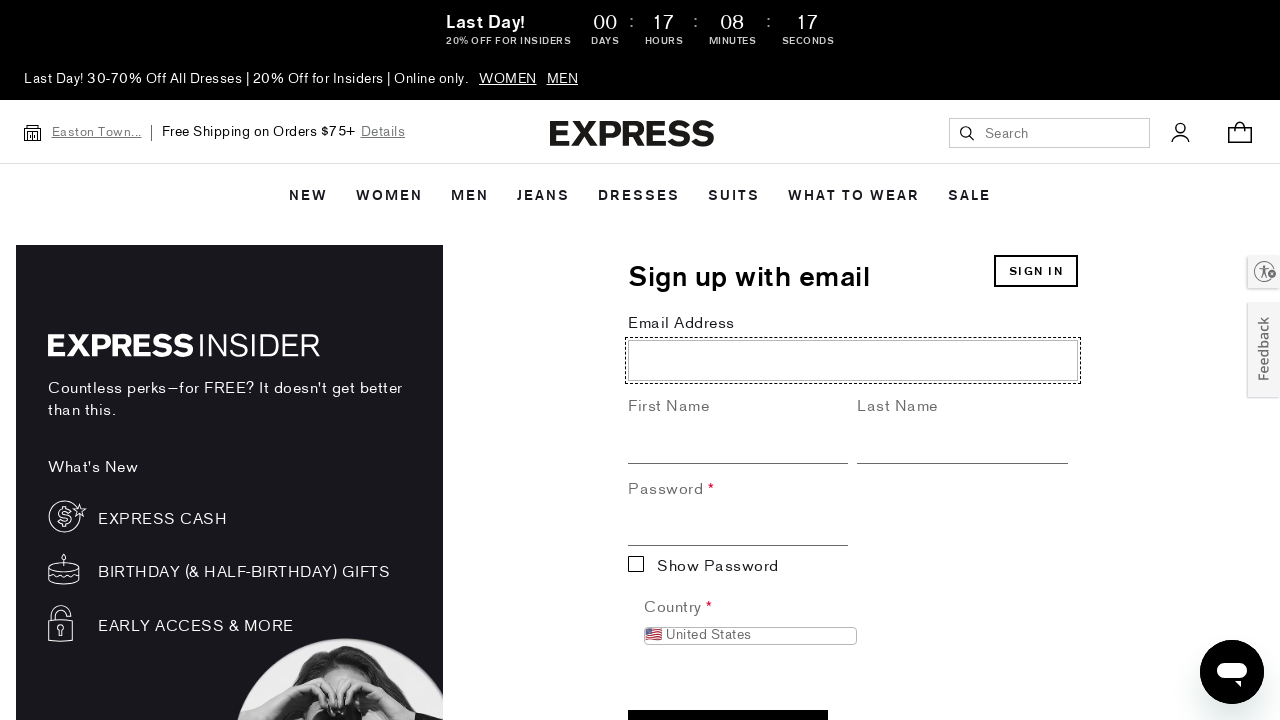

Filled first name field with 'John' on //*[@id="content"]/section/section[2]/div/form/div[1]/div/input
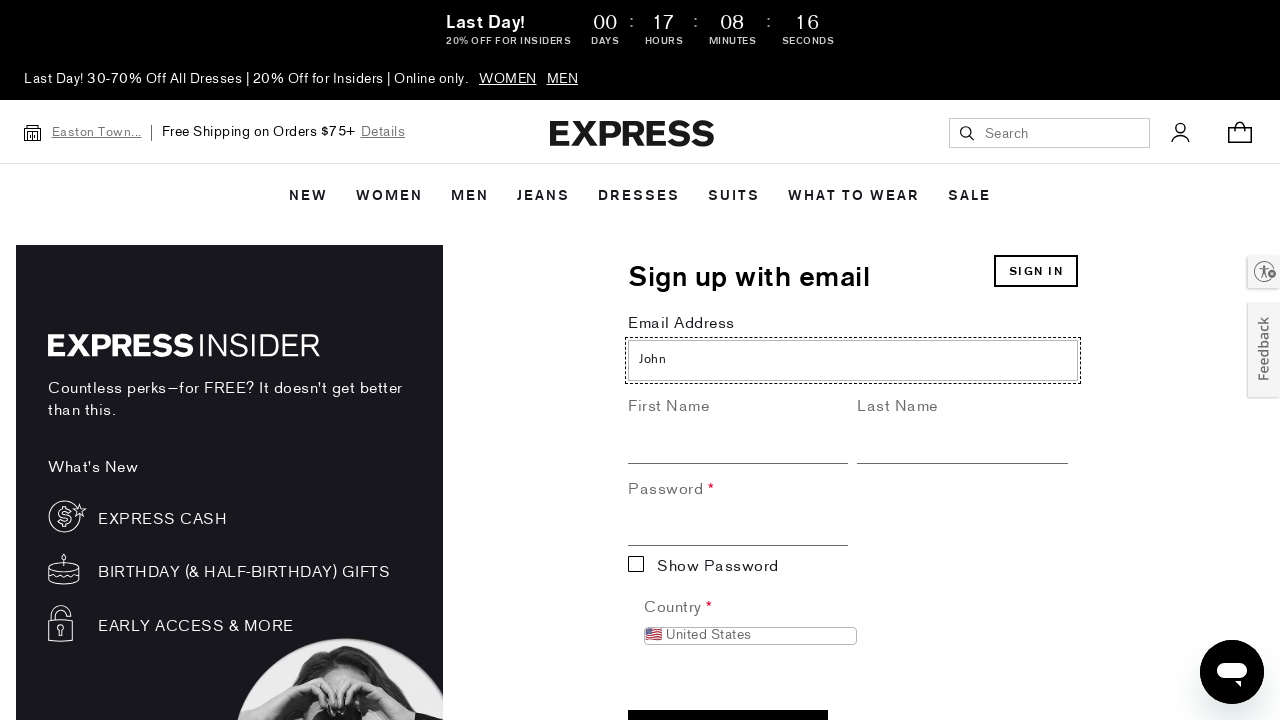

Cleared last name field on //*[@id="content"]/section/section[2]/div/form/div[3]/div/input
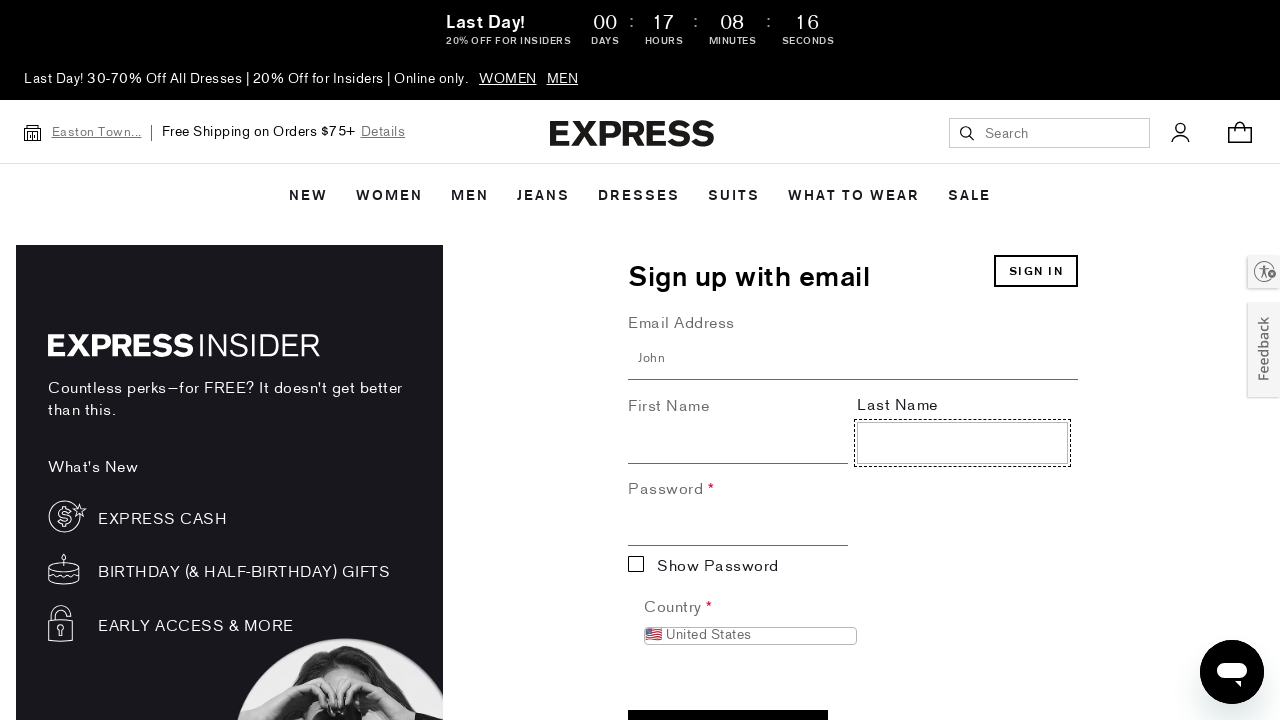

Filled last name field with 'Smith' on //*[@id="content"]/section/section[2]/div/form/div[3]/div/input
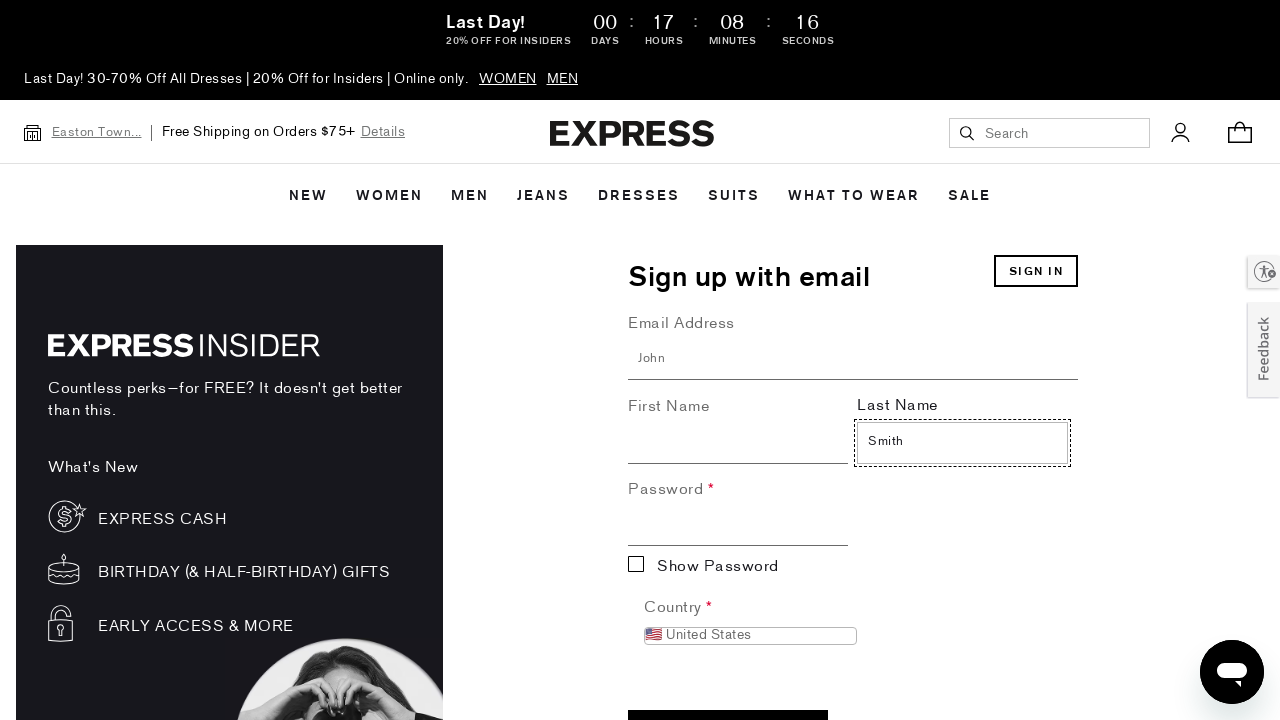

Cleared password field on //*[@id="content"]/section/section[2]/div/form/div[4]/div[1]/div[1]/input
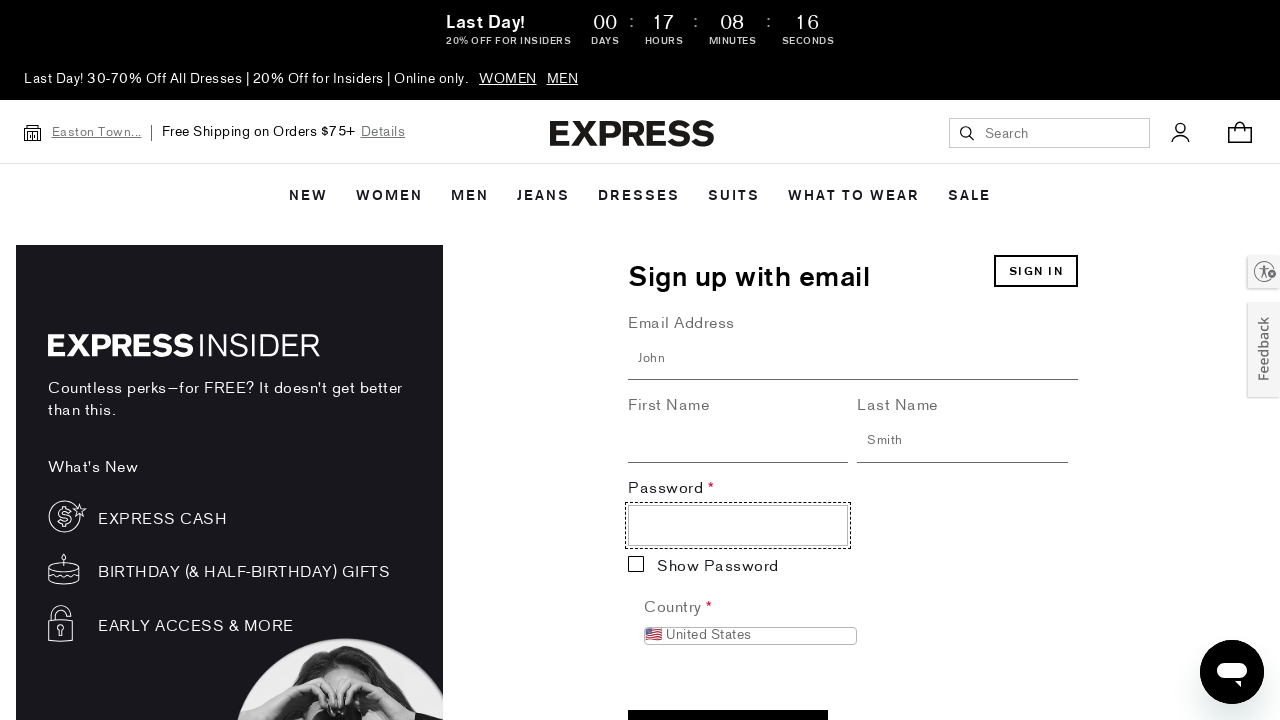

Filled password field with 'SecurePass123!' on //*[@id="content"]/section/section[2]/div/form/div[4]/div[1]/div[1]/input
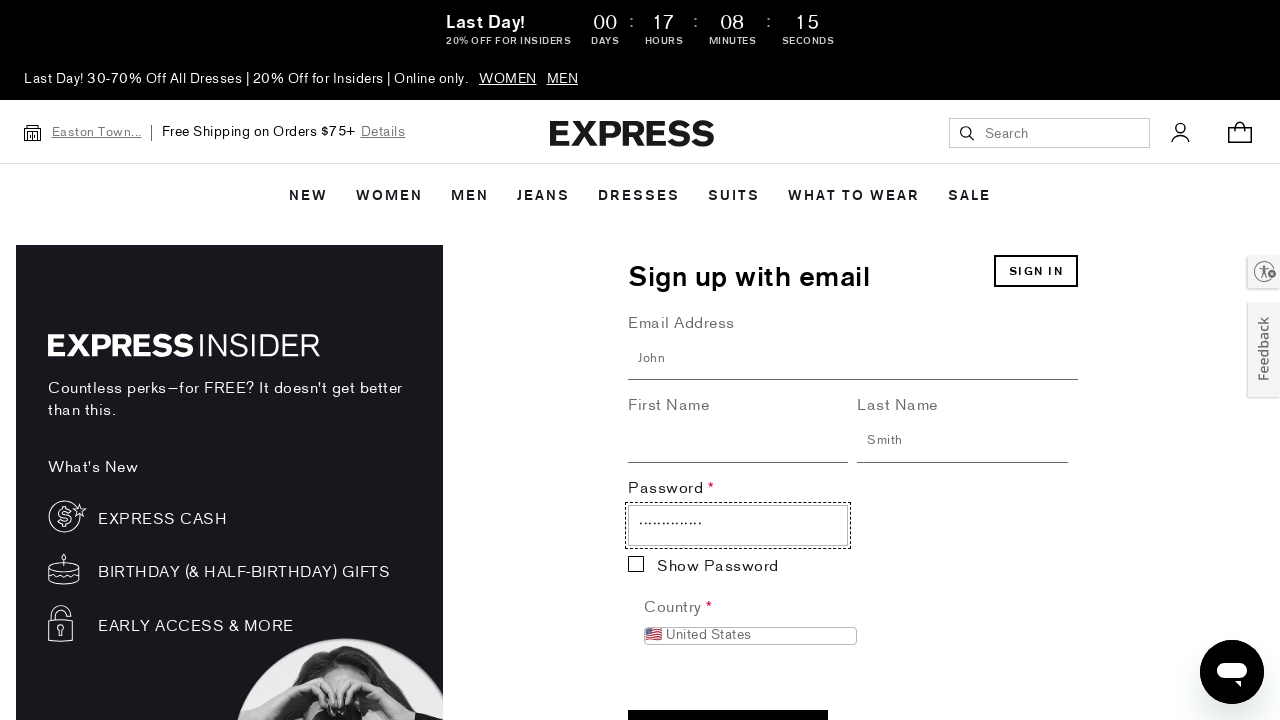

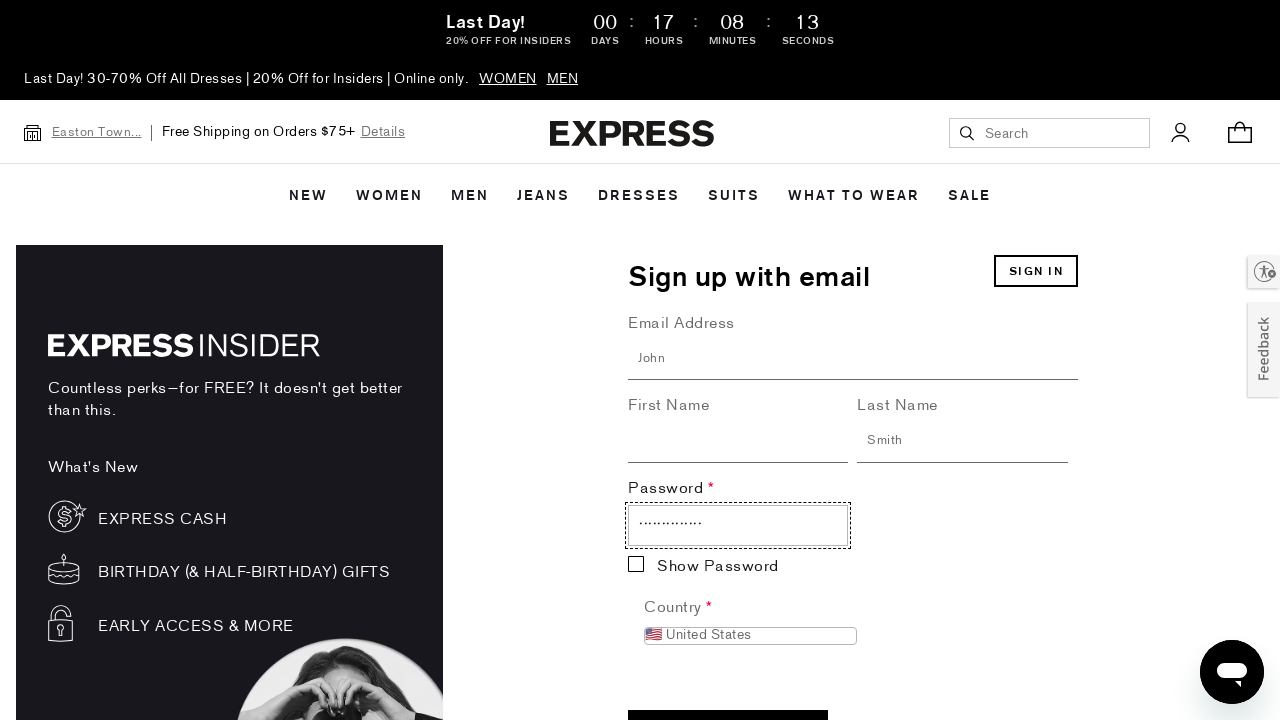